Clicks on the Icons category link to navigate to a different section of the jQuery UI button demo page

Starting URL: https://jqueryui.com/button/#default

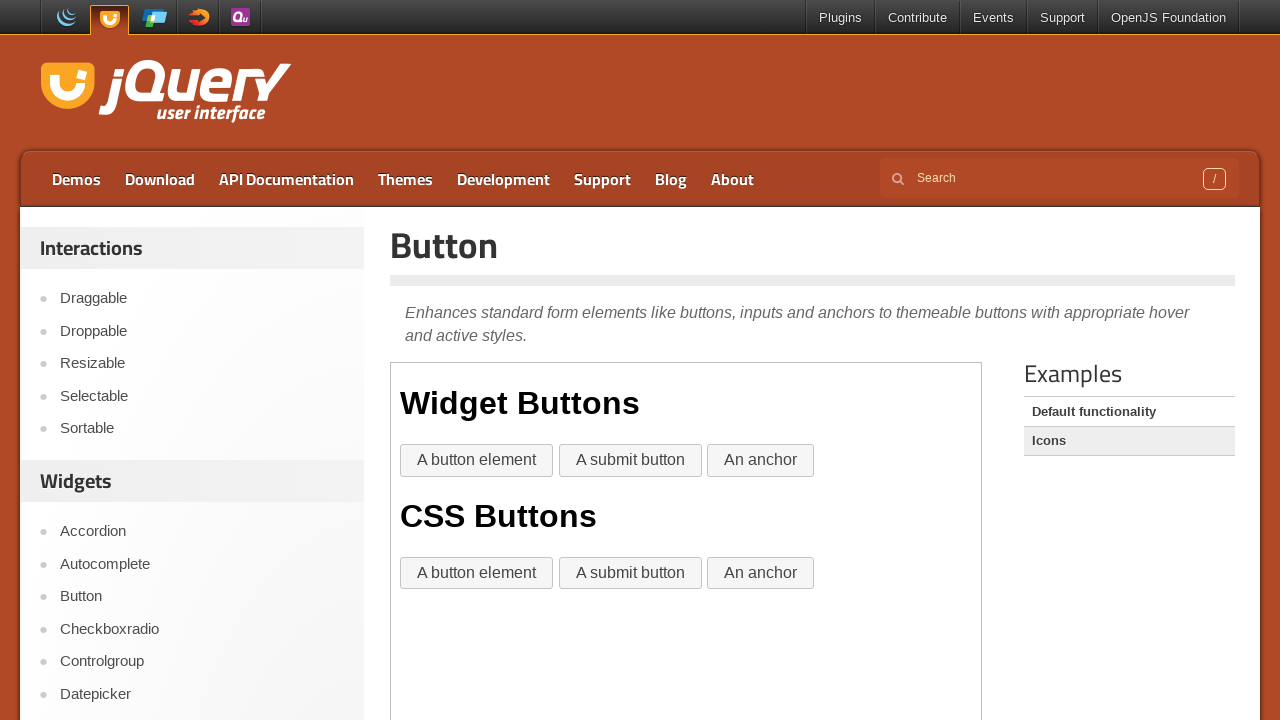

Clicked on Icons category link to navigate to icons section at (1129, 441) on a:text('Icons')
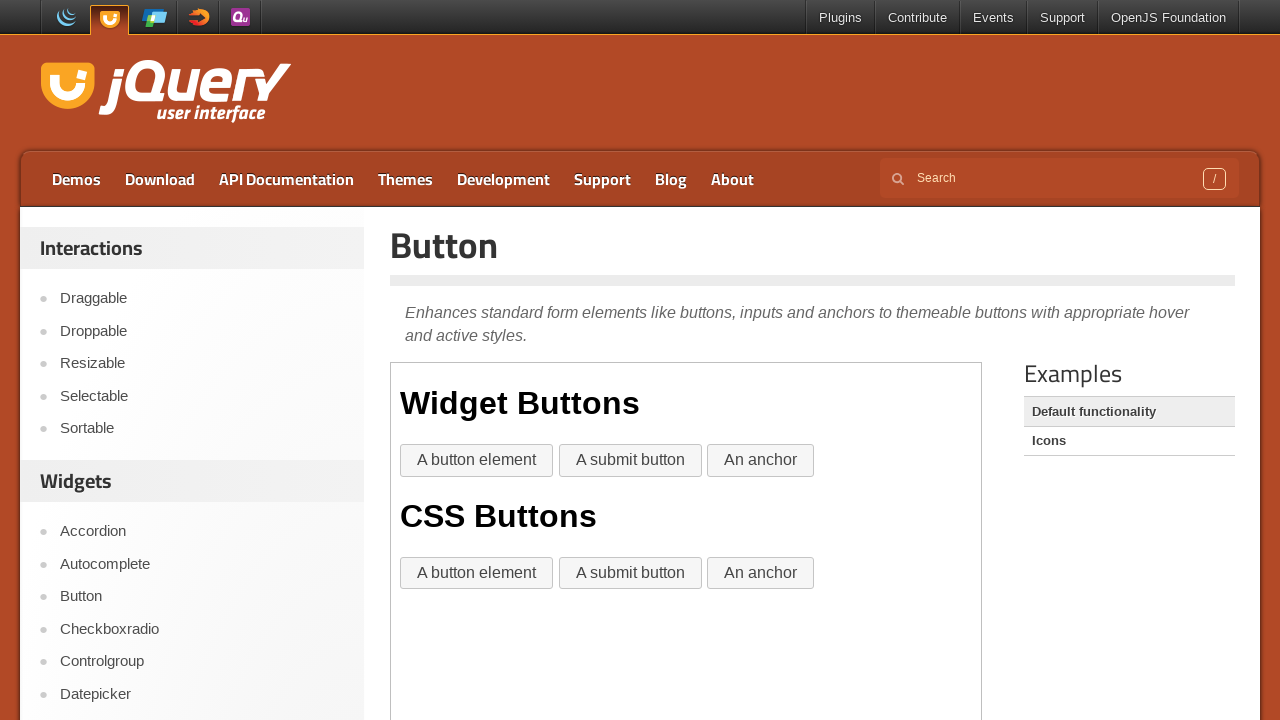

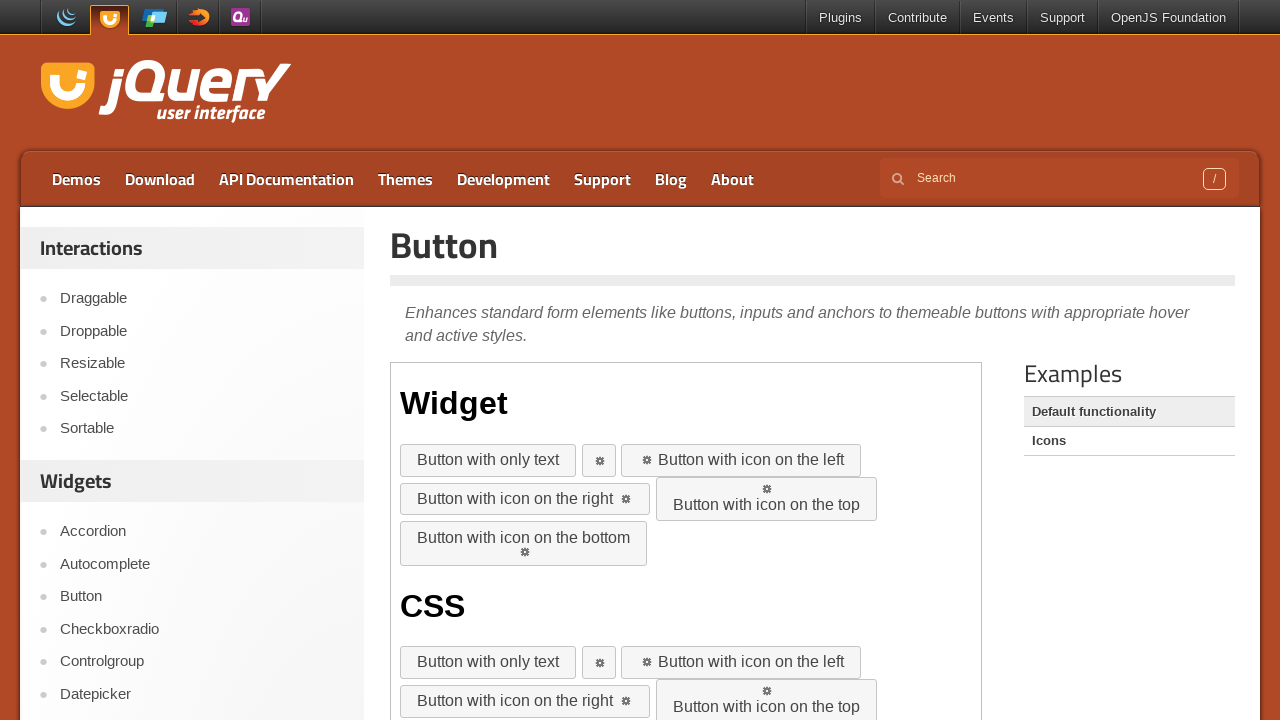